Navigates to a demo site homepage and maximizes the browser window to verify the page loads correctly

Starting URL: https://nifty-bell-cda939.netlify.com/

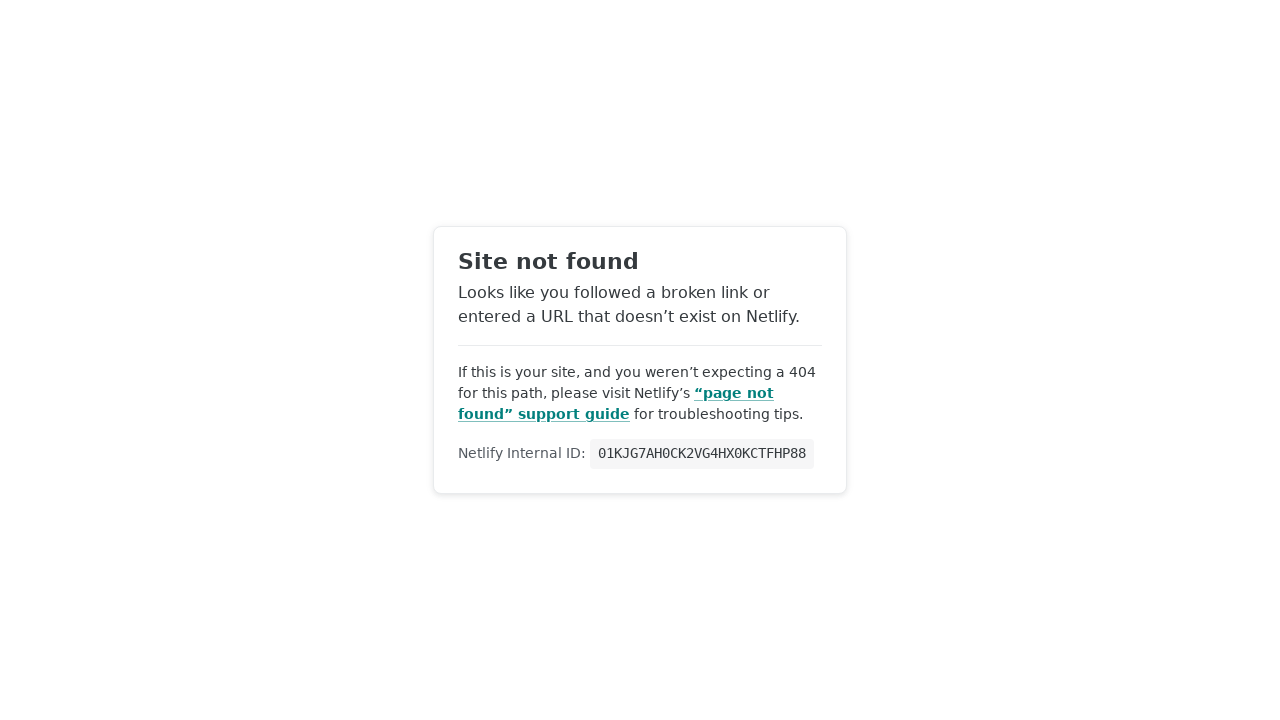

Navigated to demo site homepage
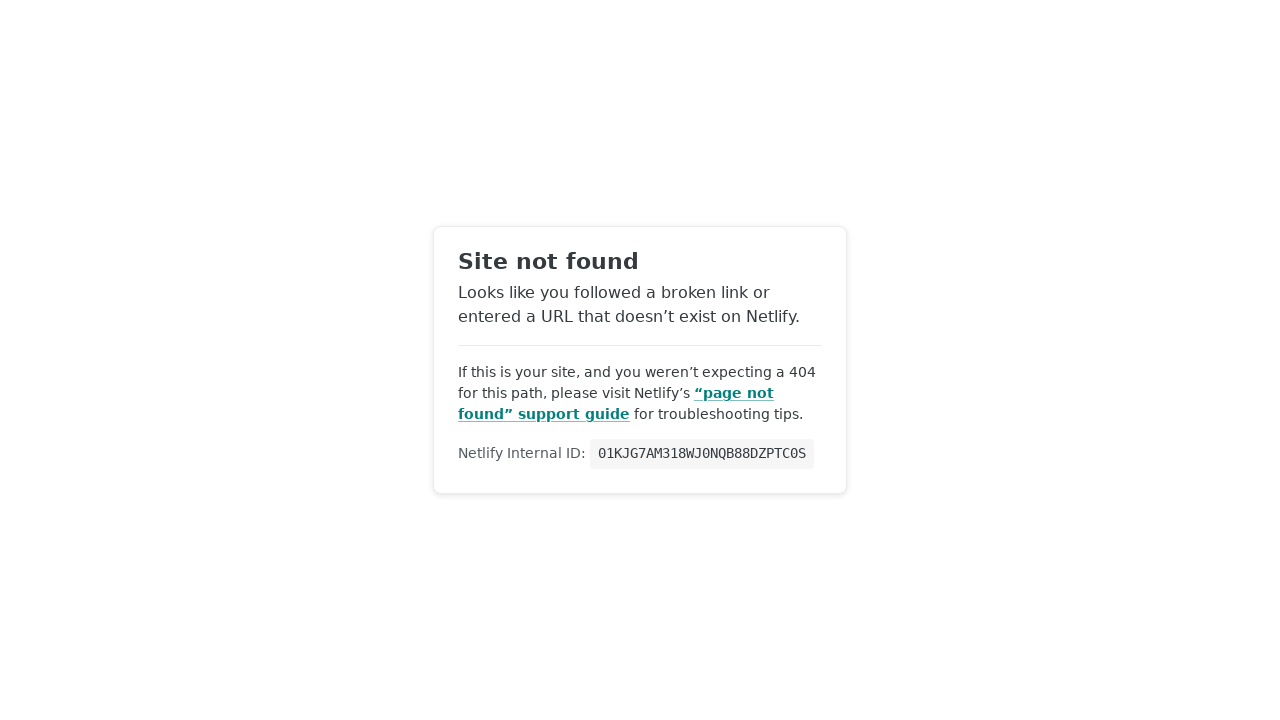

Maximized browser window to 1920x1080
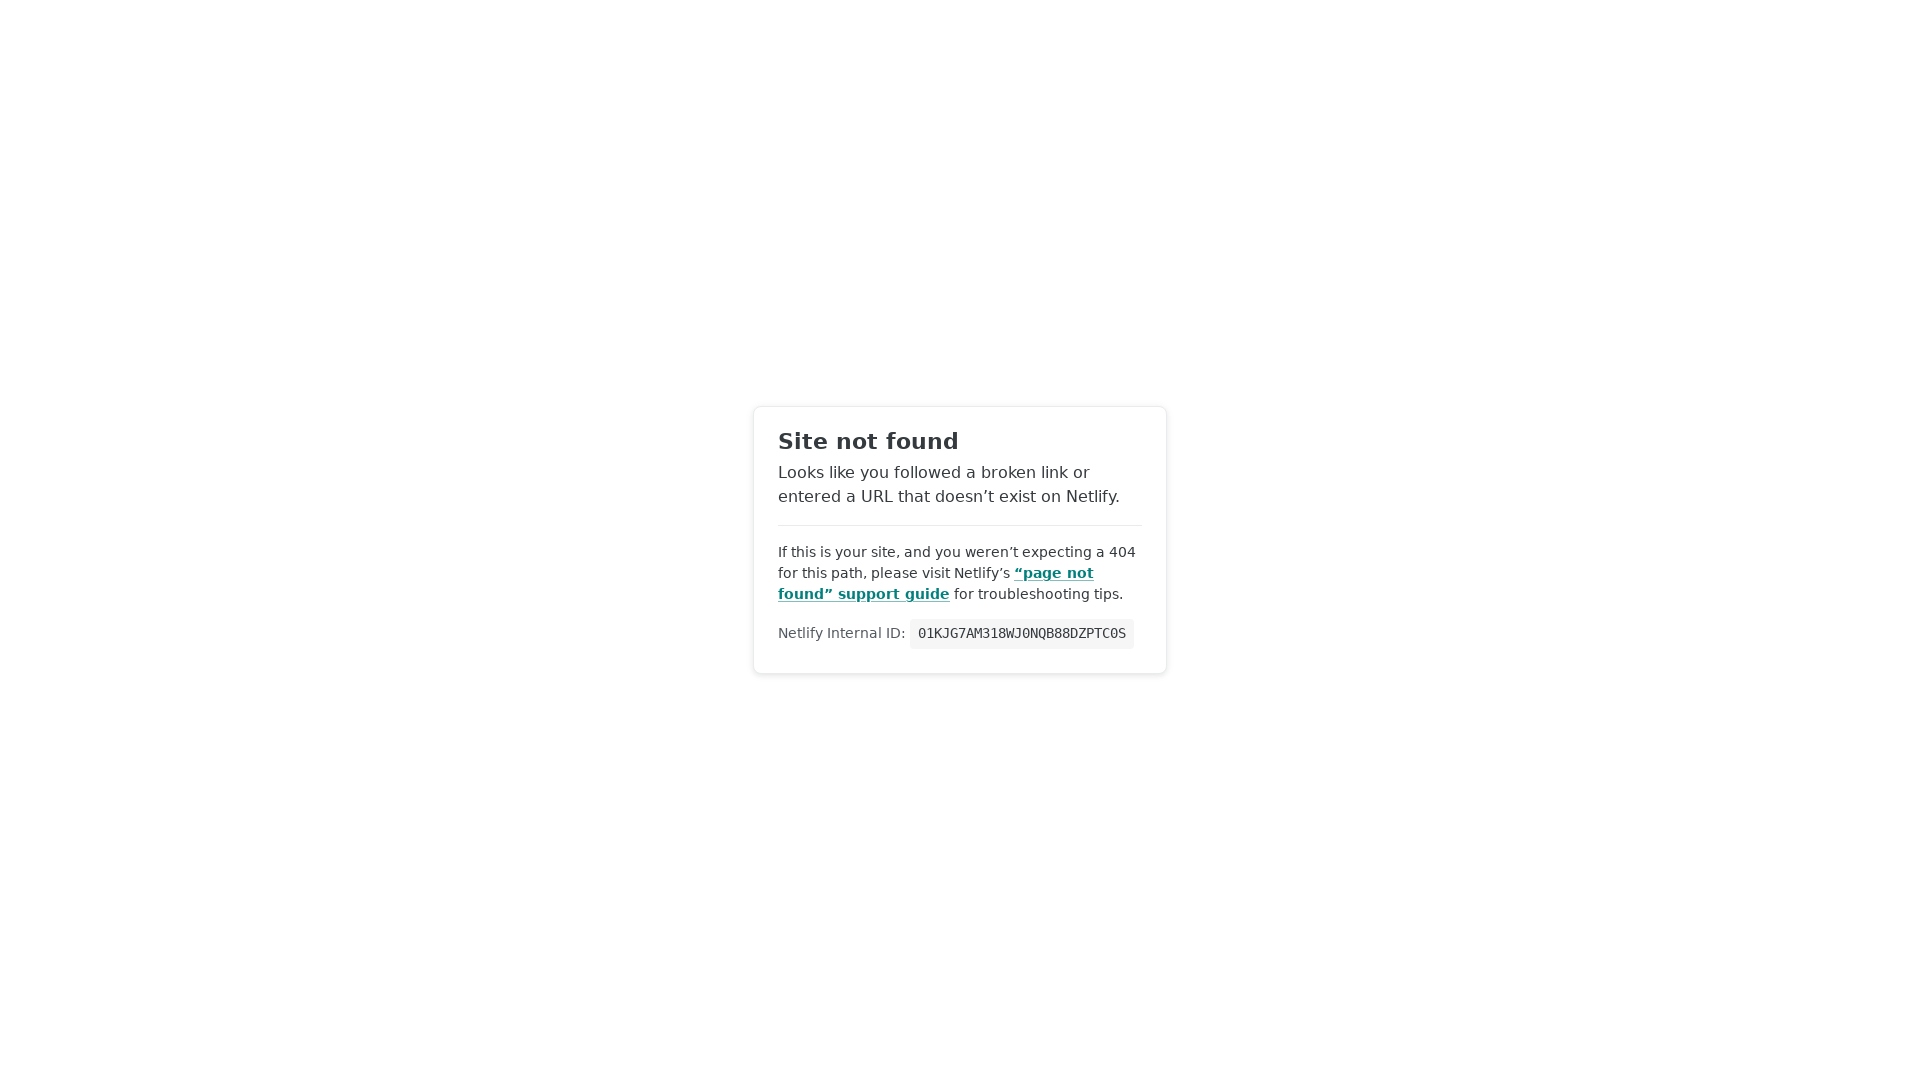

Page fully loaded - network idle state reached
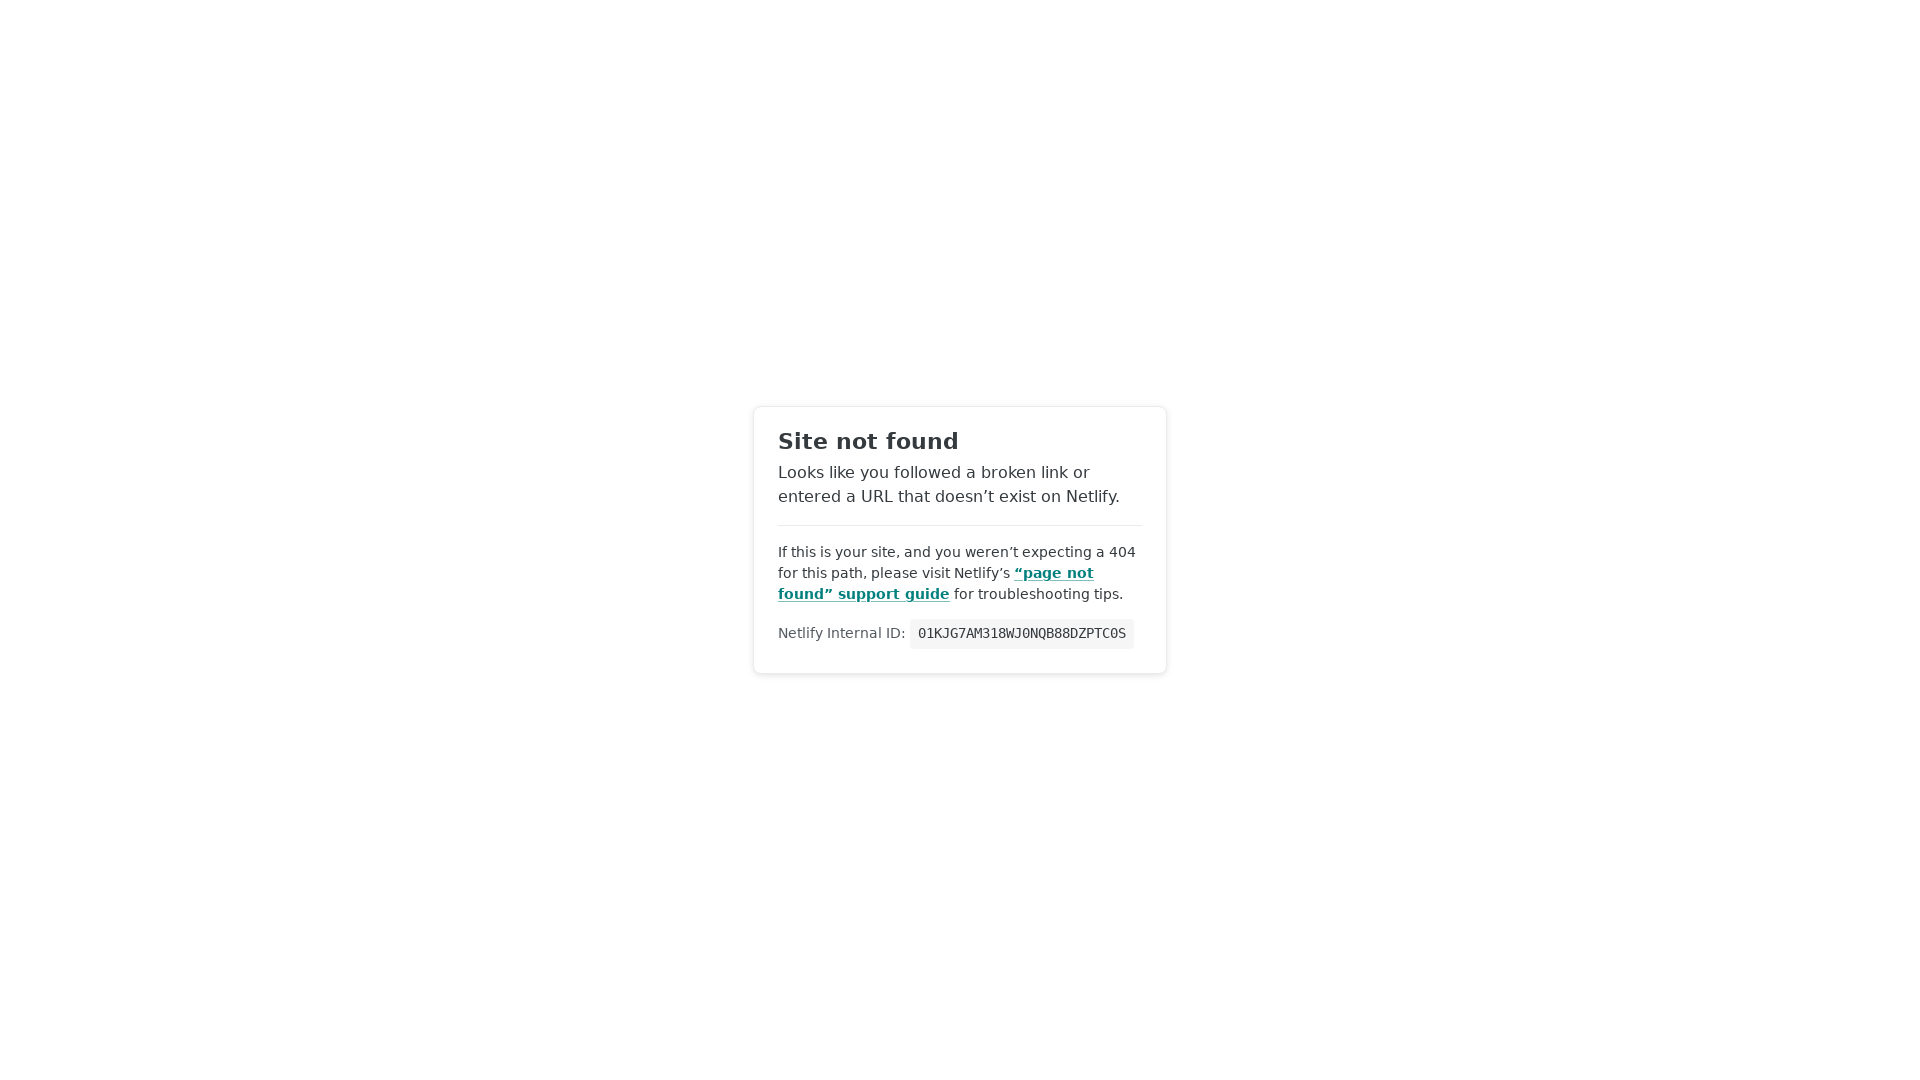

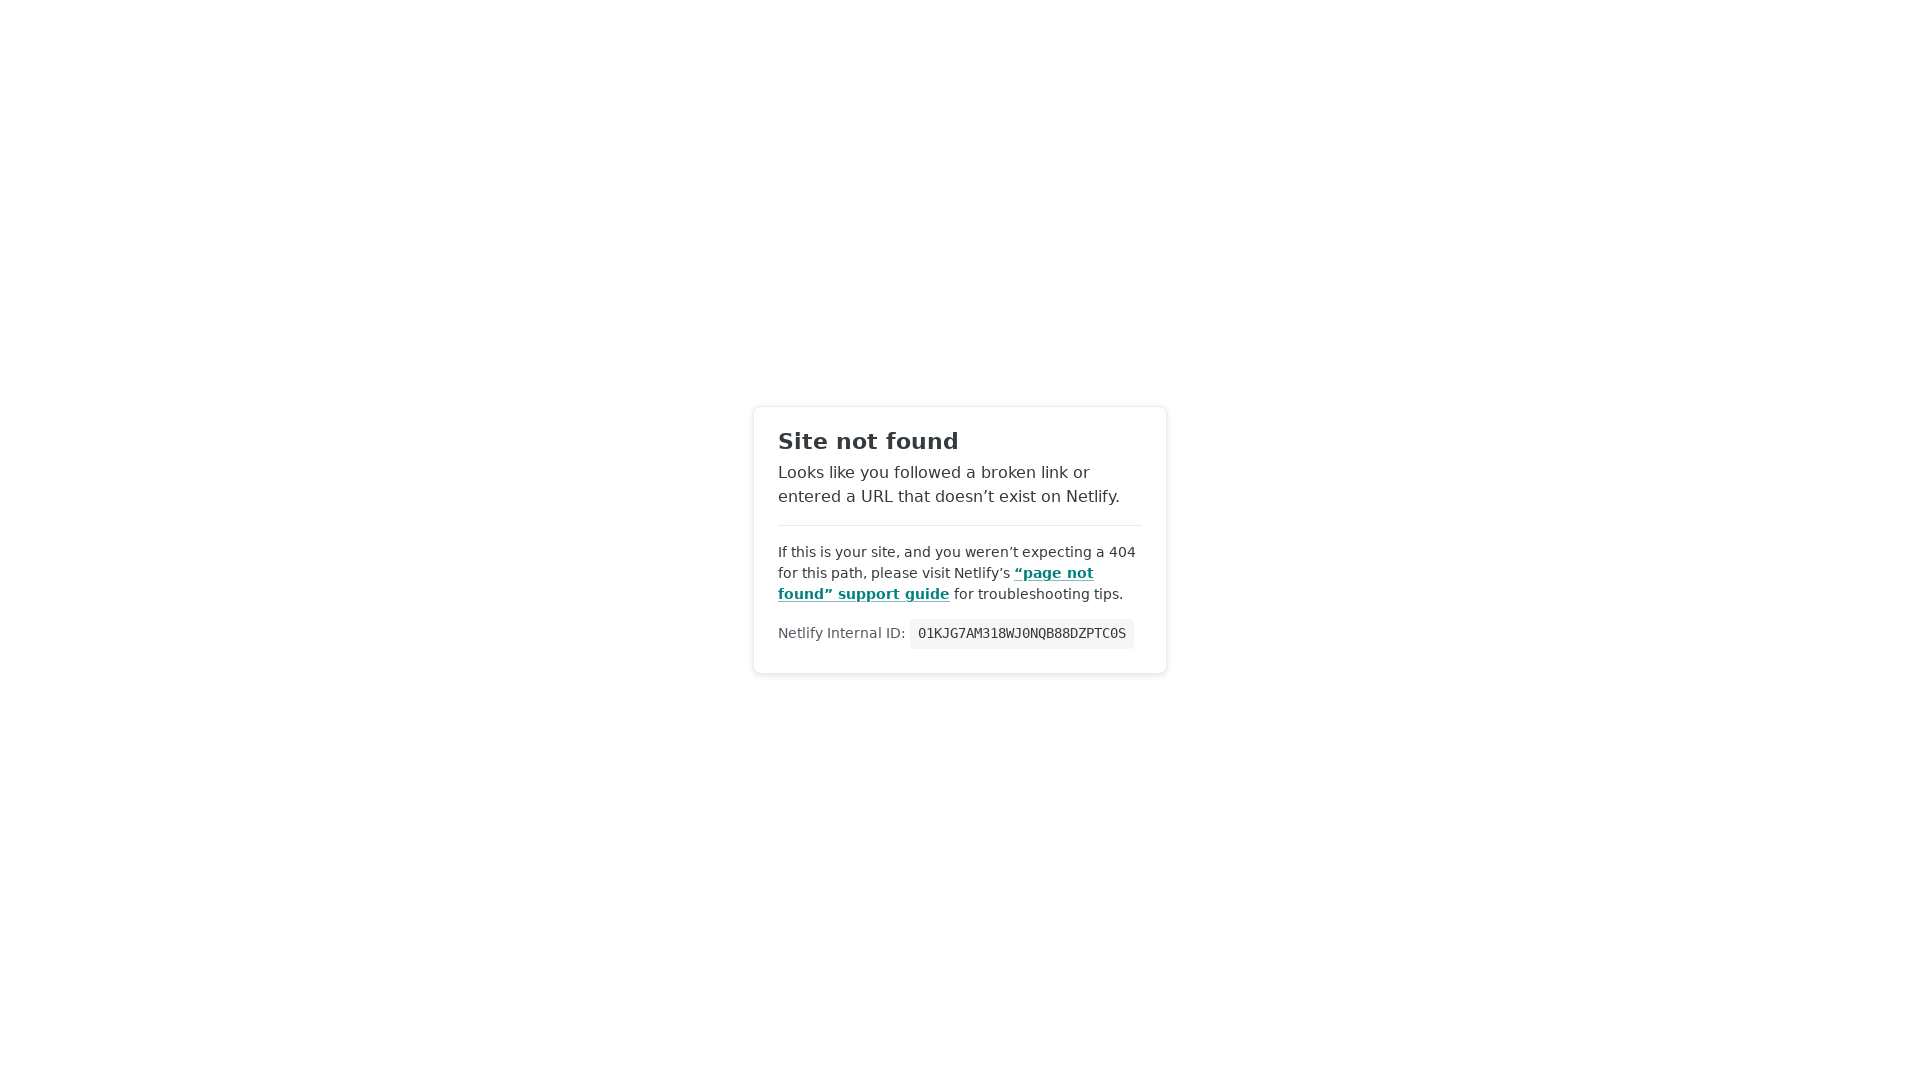